Tests that the complete all checkbox updates state when individual items are completed or cleared

Starting URL: https://demo.playwright.dev/todomvc

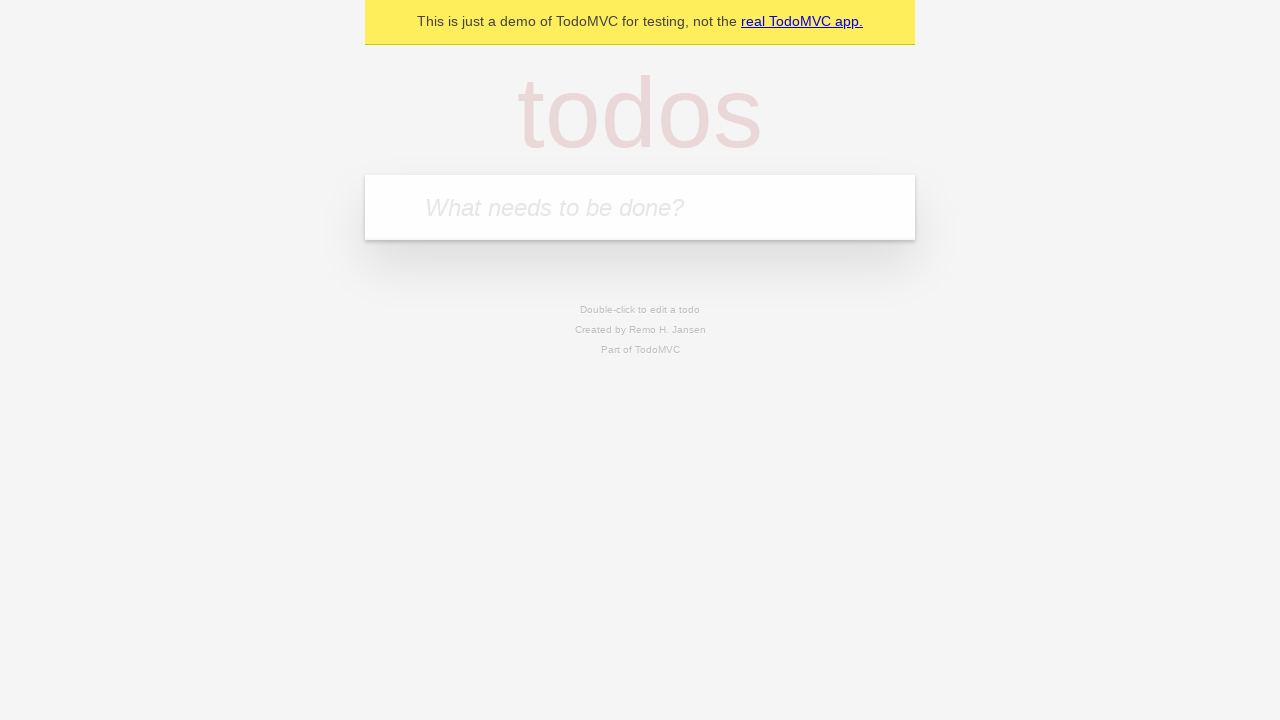

Filled input field with 'buy some cheese' on internal:attr=[placeholder="What needs to be done?"i]
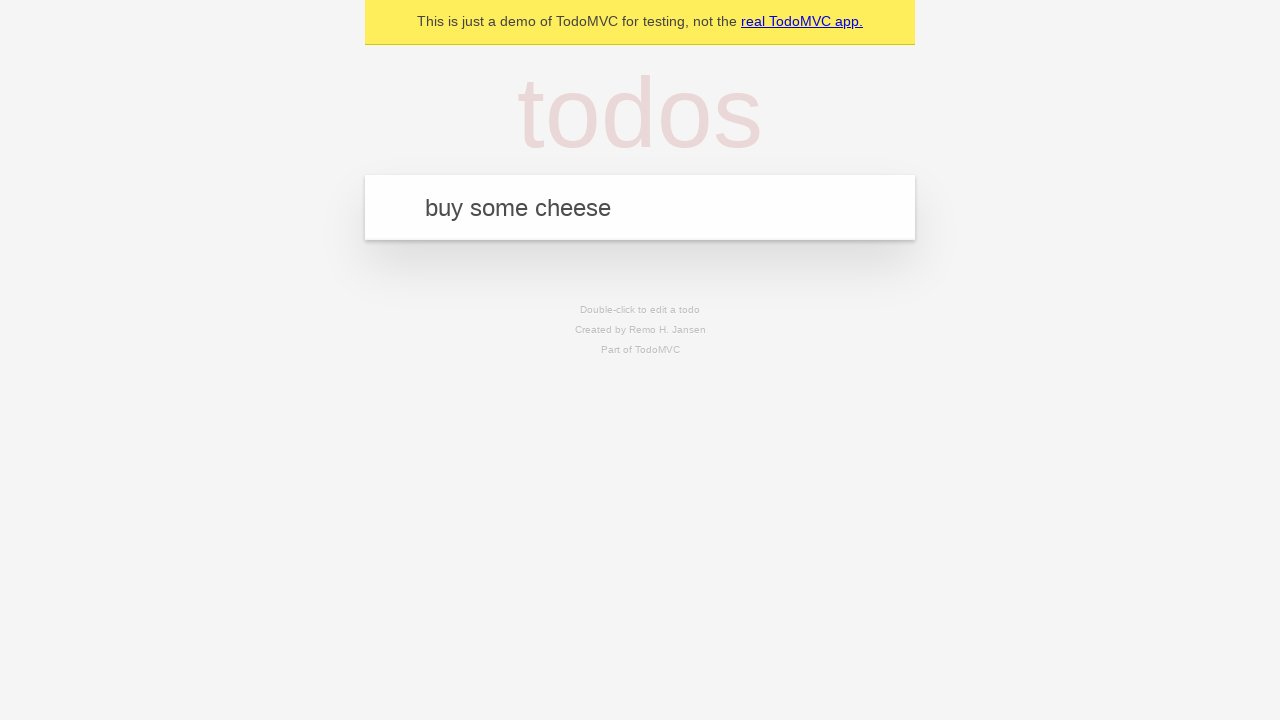

Pressed Enter to add first todo item on internal:attr=[placeholder="What needs to be done?"i]
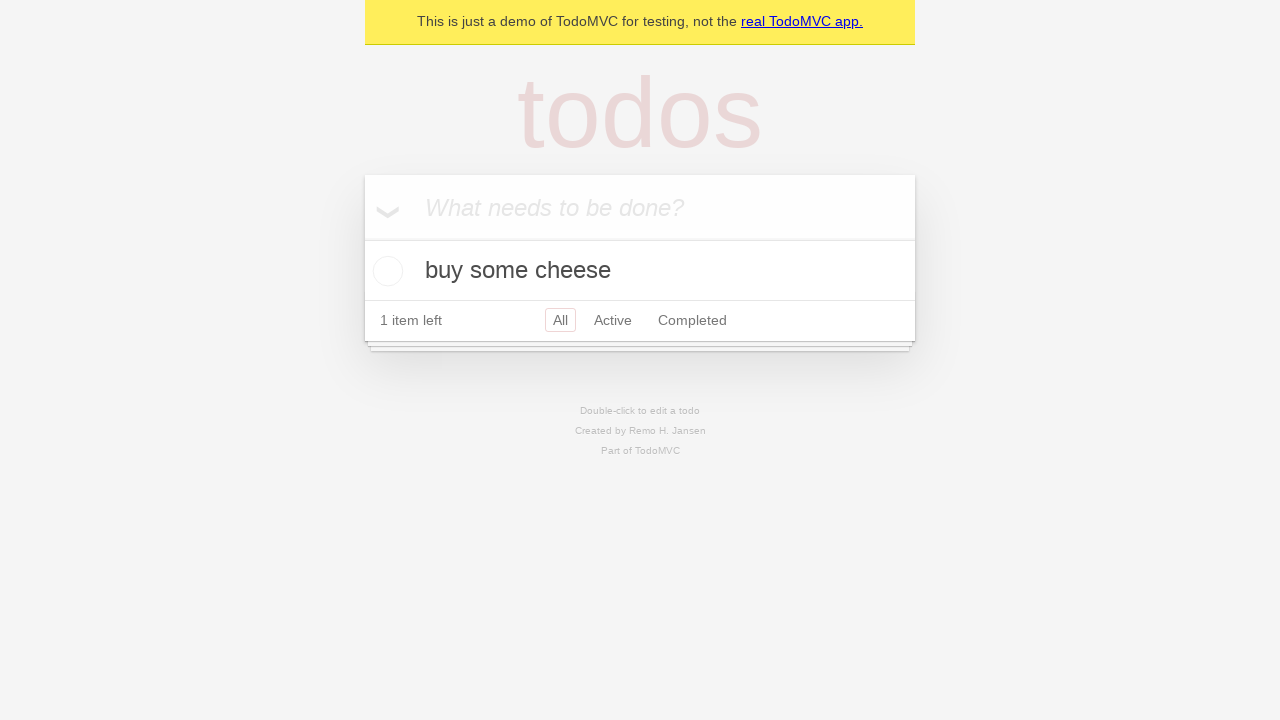

Filled input field with 'feed the cat' on internal:attr=[placeholder="What needs to be done?"i]
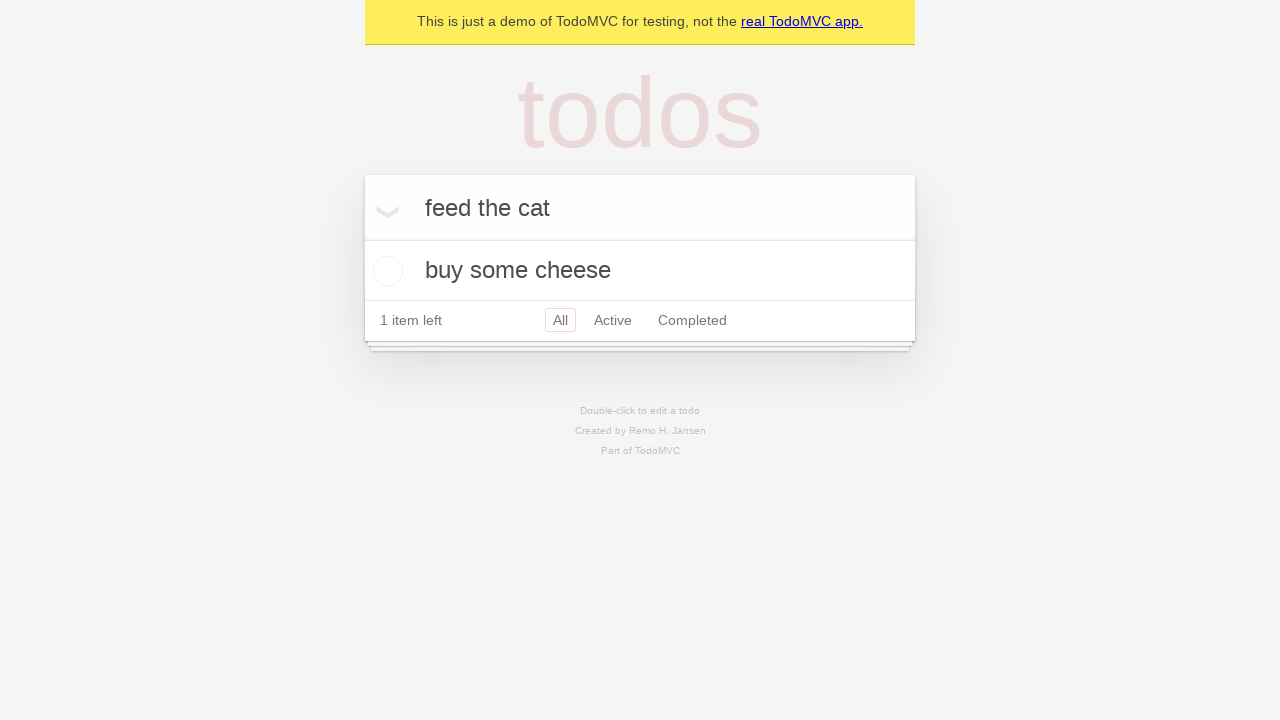

Pressed Enter to add second todo item on internal:attr=[placeholder="What needs to be done?"i]
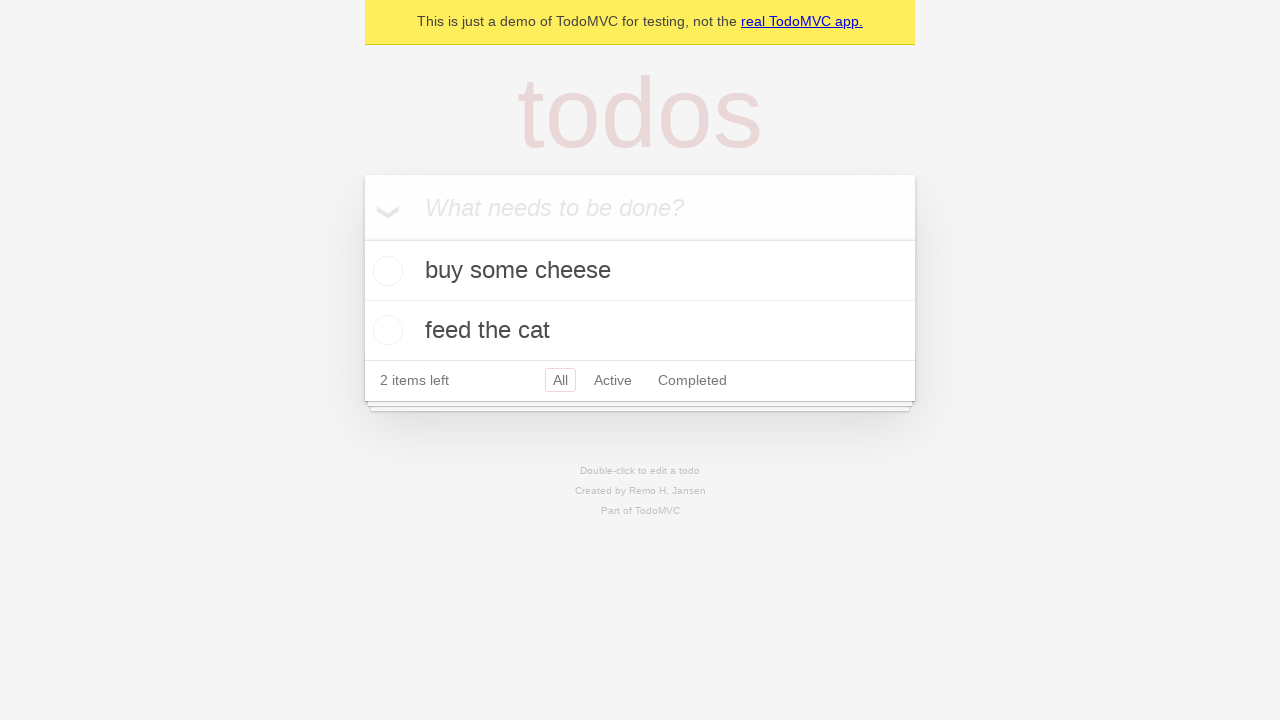

Filled input field with 'book a doctors appointment' on internal:attr=[placeholder="What needs to be done?"i]
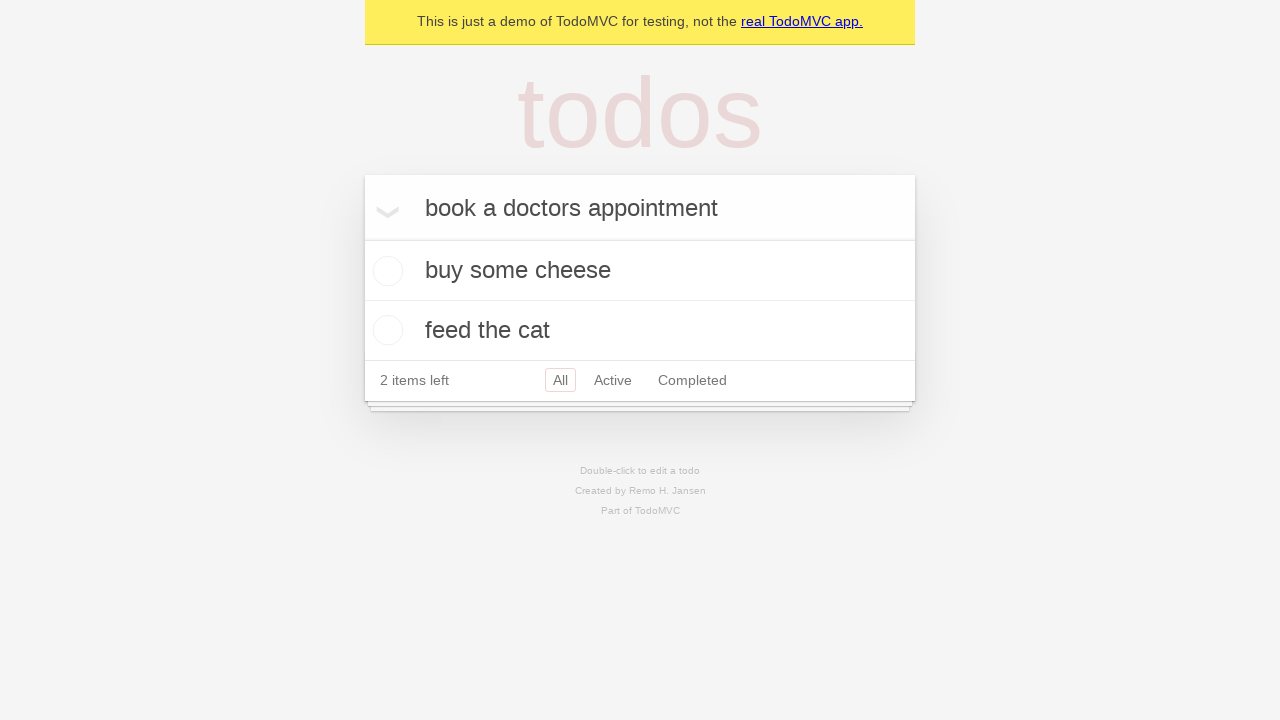

Pressed Enter to add third todo item on internal:attr=[placeholder="What needs to be done?"i]
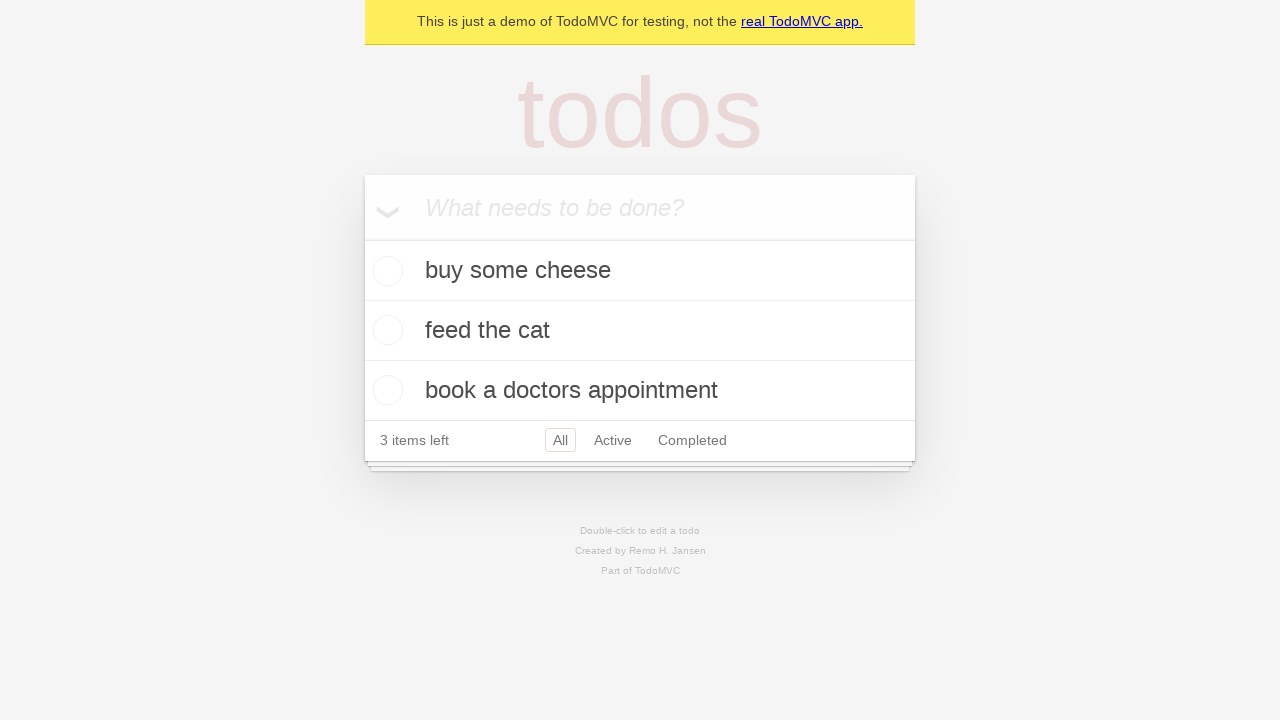

Checked 'Mark all as complete' checkbox to complete all todos at (362, 238) on internal:label="Mark all as complete"i
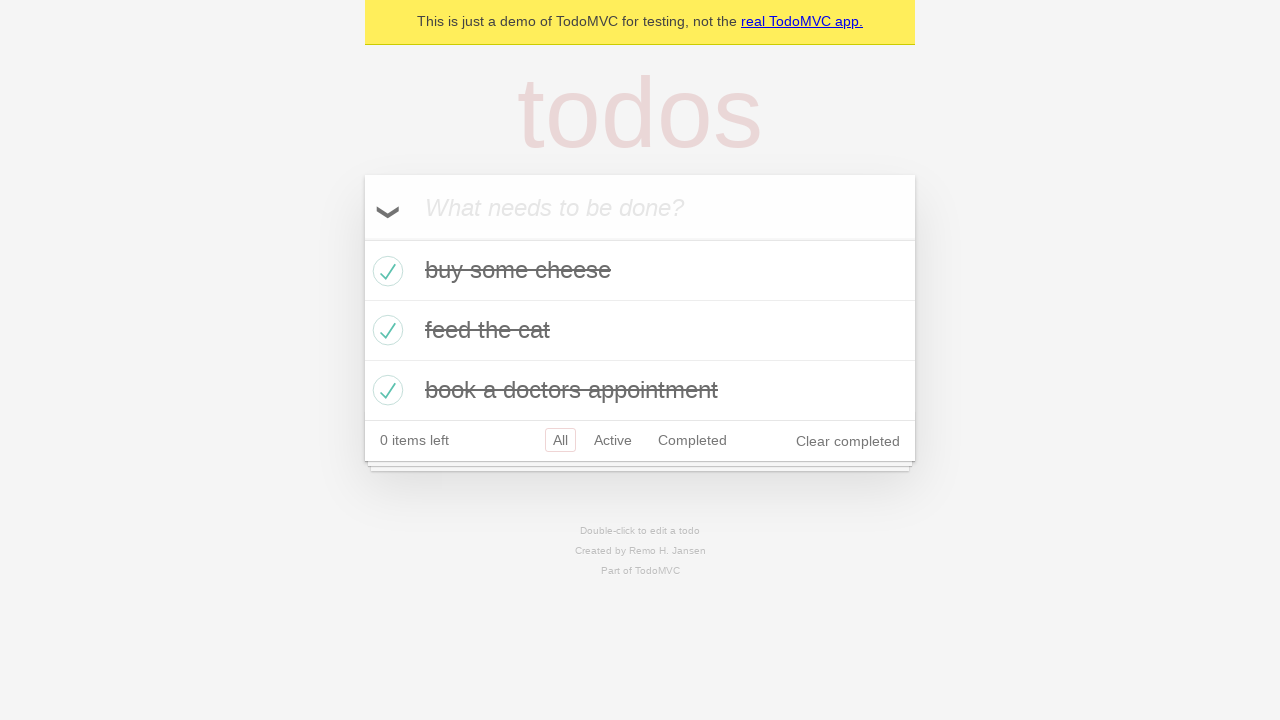

Unchecked the first todo item checkbox at (385, 271) on [data-testid='todo-item'] >> nth=0 >> internal:role=checkbox
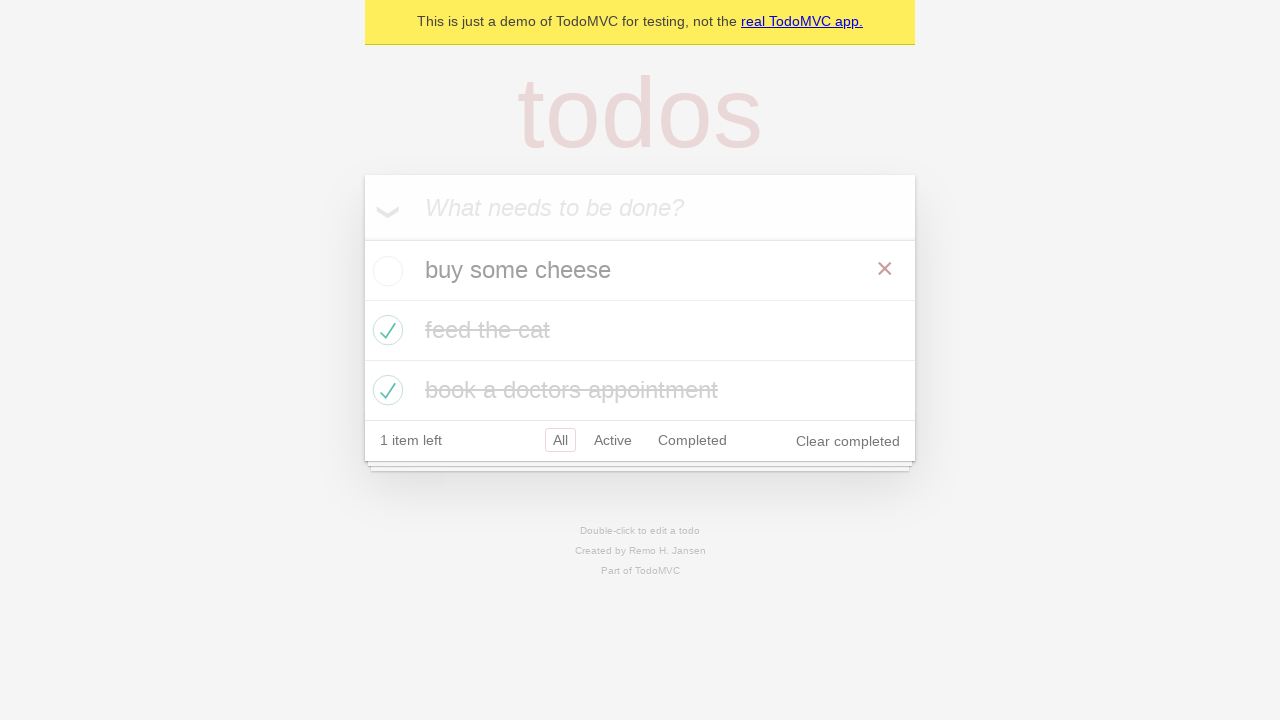

Checked the first todo item checkbox again at (385, 271) on [data-testid='todo-item'] >> nth=0 >> internal:role=checkbox
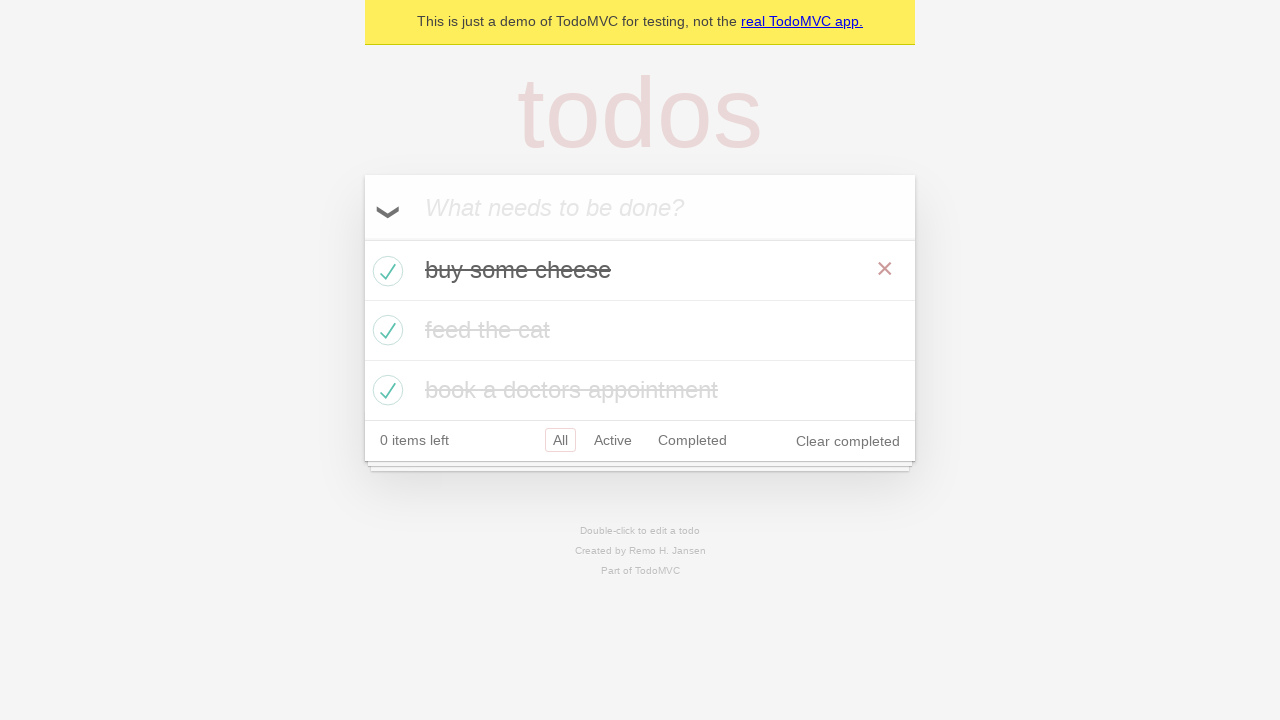

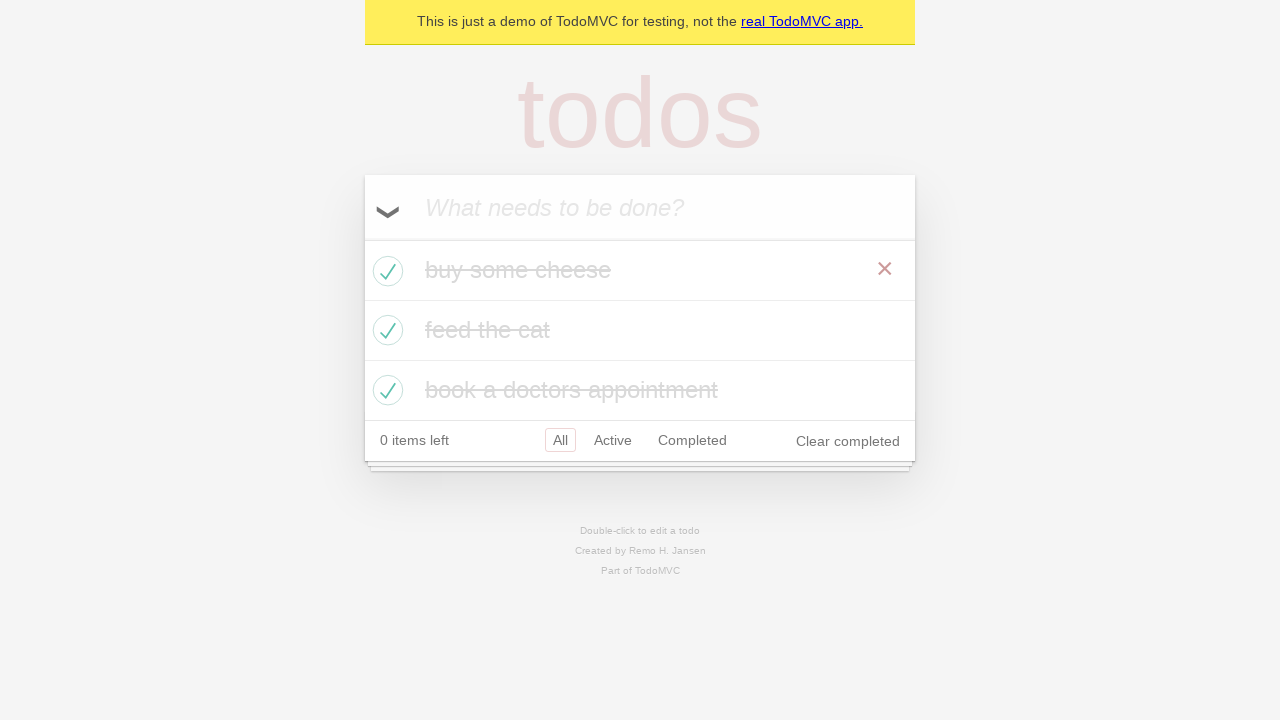